Tests checkbox functionality by navigating to a checkboxes page, finding all checkbox elements, and verifying that the second checkbox (which should be checked by default) is indeed selected using both attribute lookup and is_selected methods.

Starting URL: http://the-internet.herokuapp.com/checkboxes

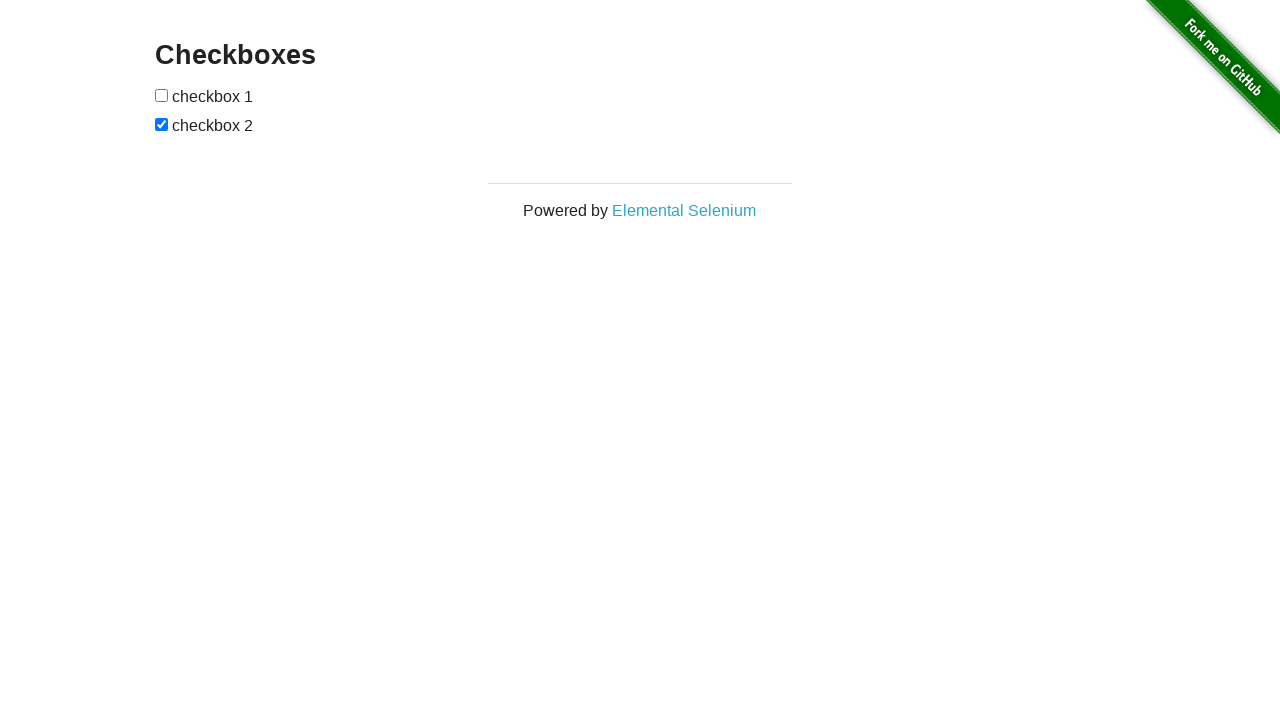

Waited for checkbox elements to be present on the page
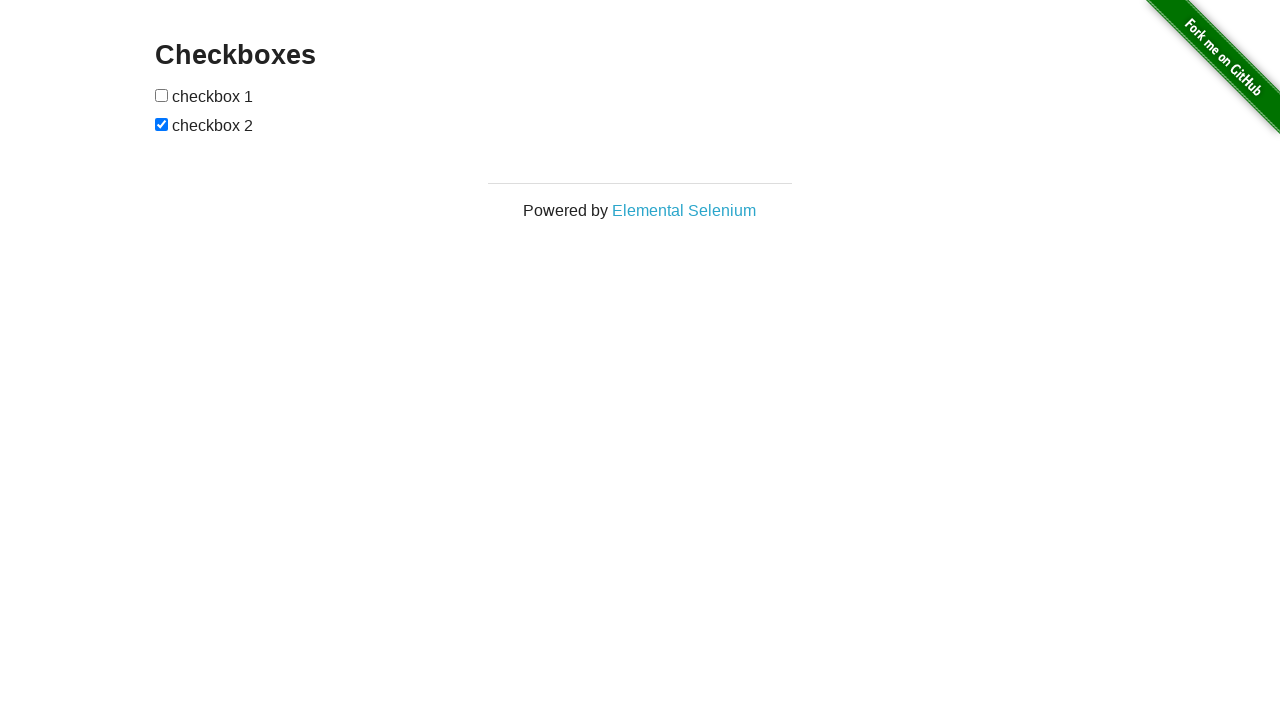

Located all checkbox elements on the page
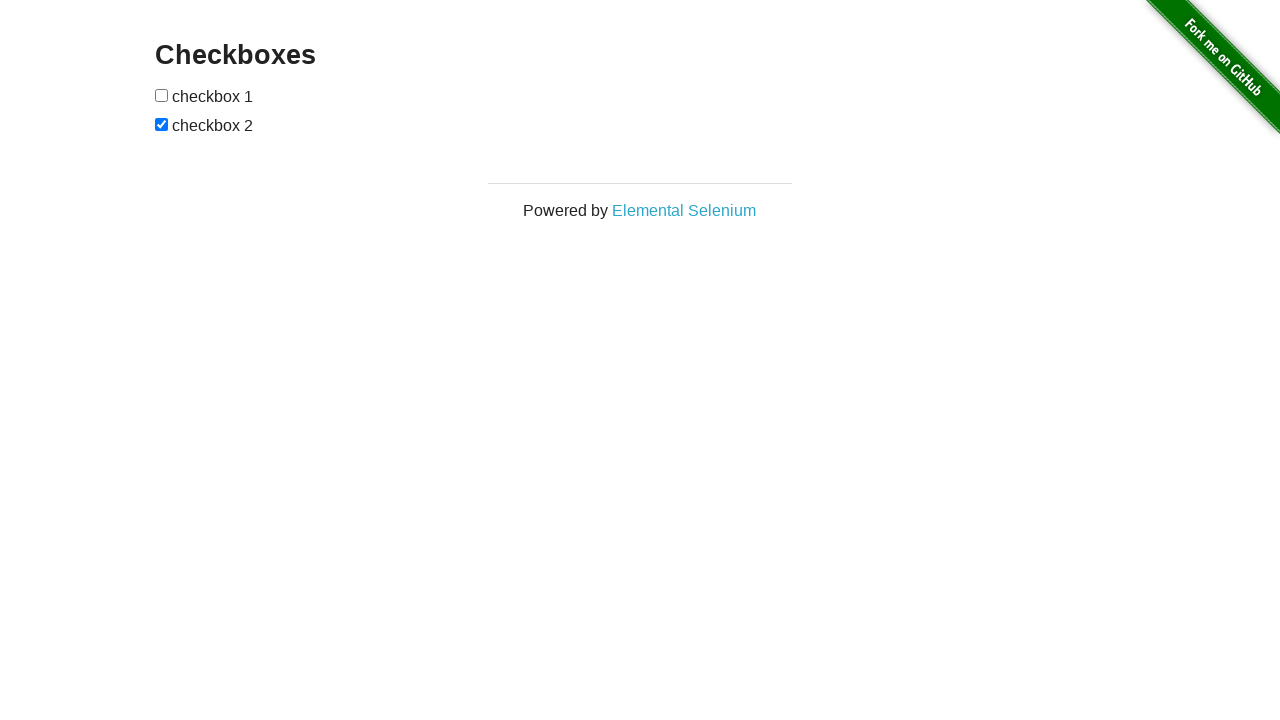

Verified that the second checkbox (last one) is checked by default
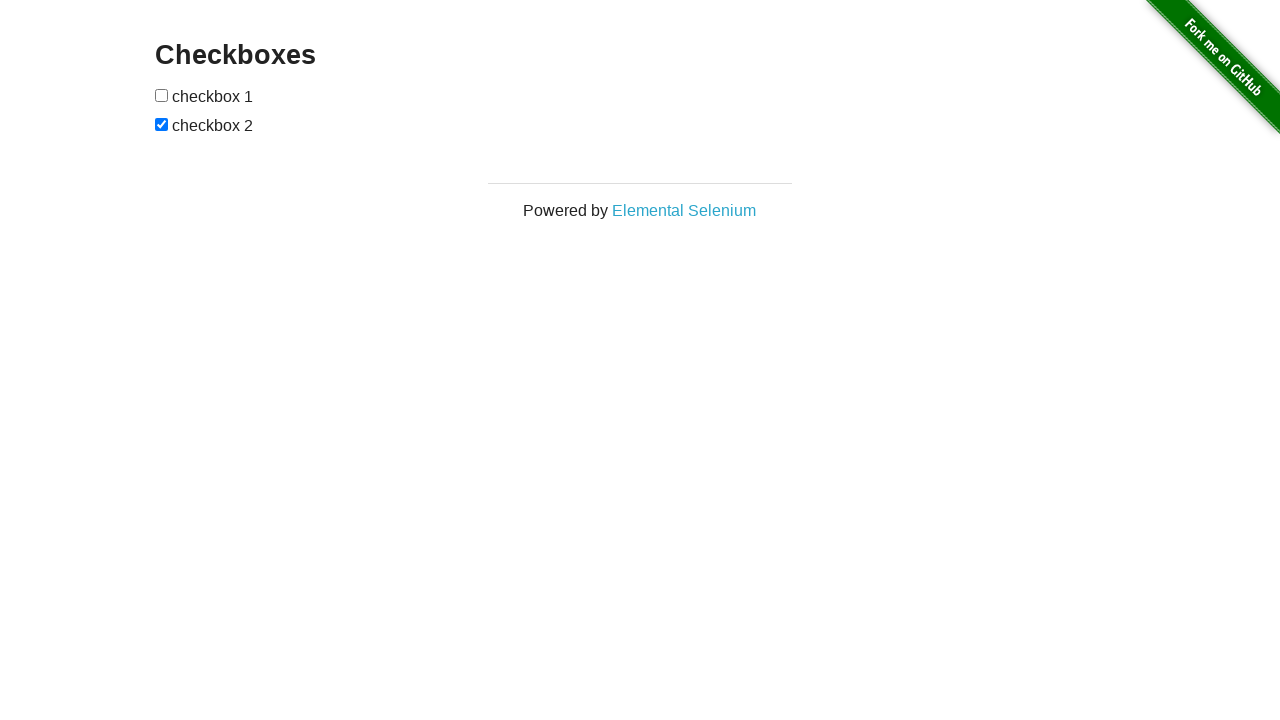

Clicked the first checkbox to check it at (162, 95) on input[type="checkbox"] >> nth=0
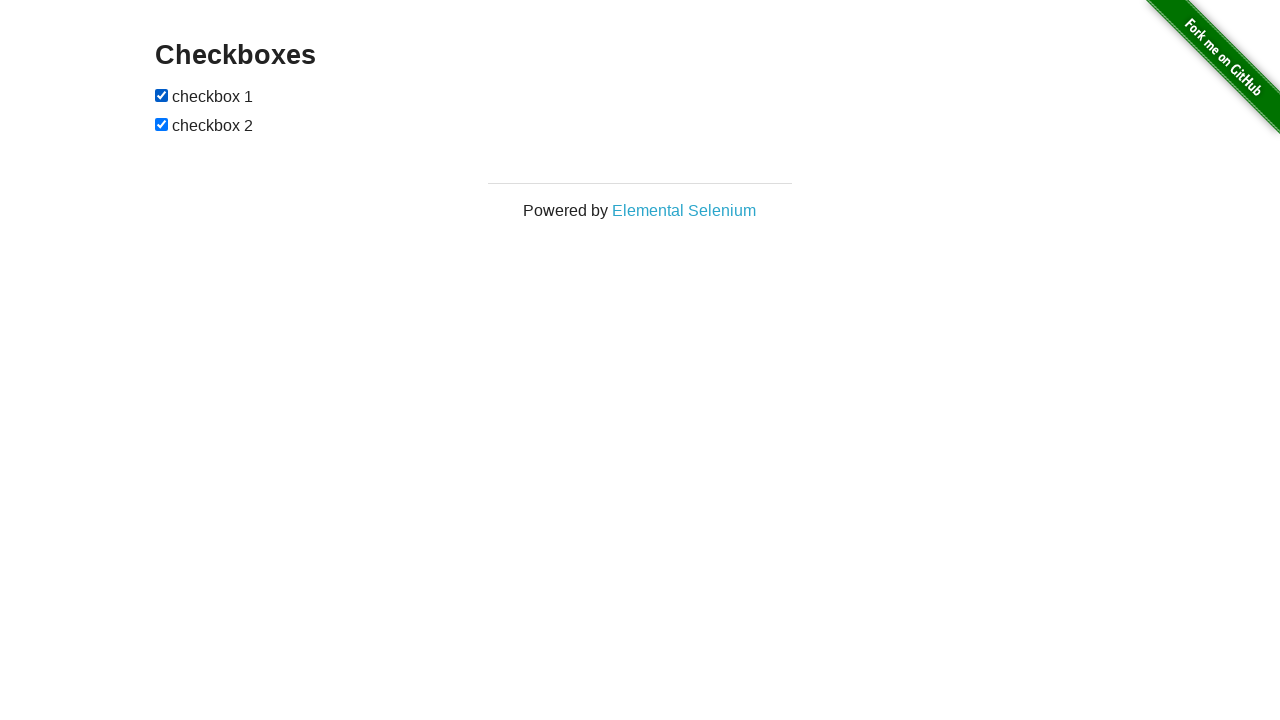

Verified that the first checkbox is now checked
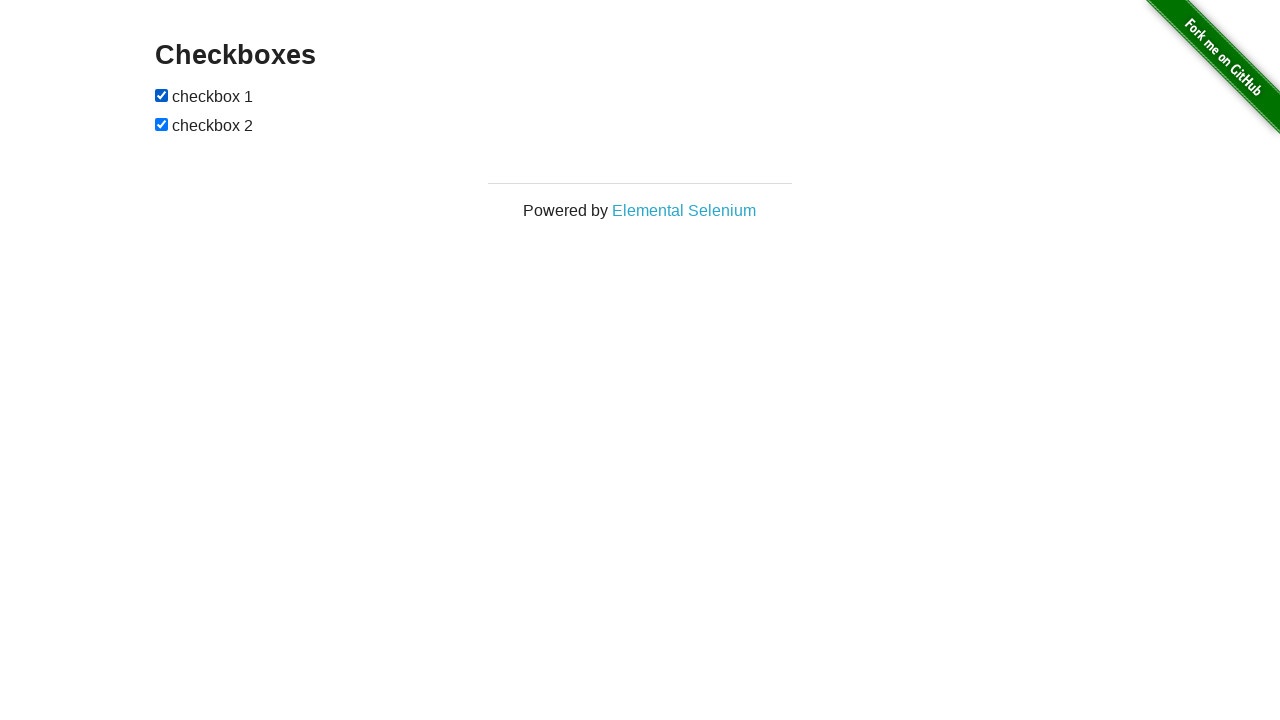

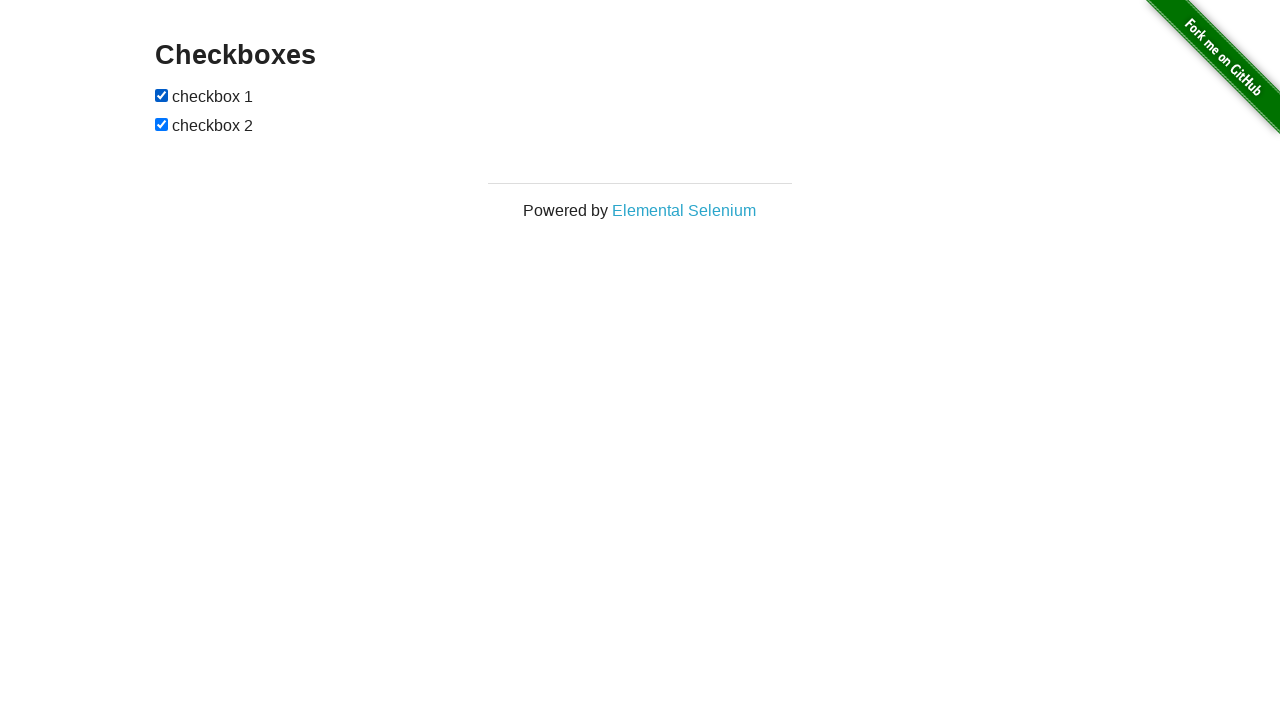